Waits for a price to drop to $100, clicks a book button, solves a mathematical problem, and submits the answer

Starting URL: http://suninjuly.github.io/explicit_wait2.html

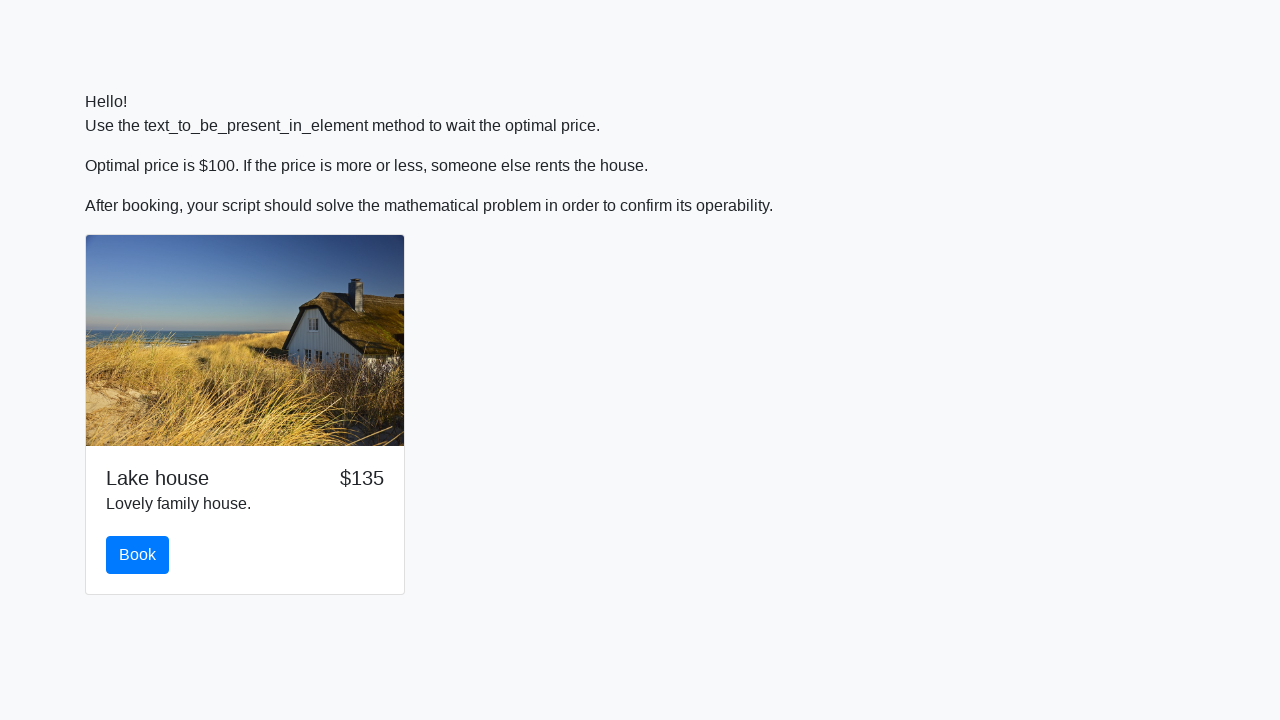

Waited for price to drop to $100
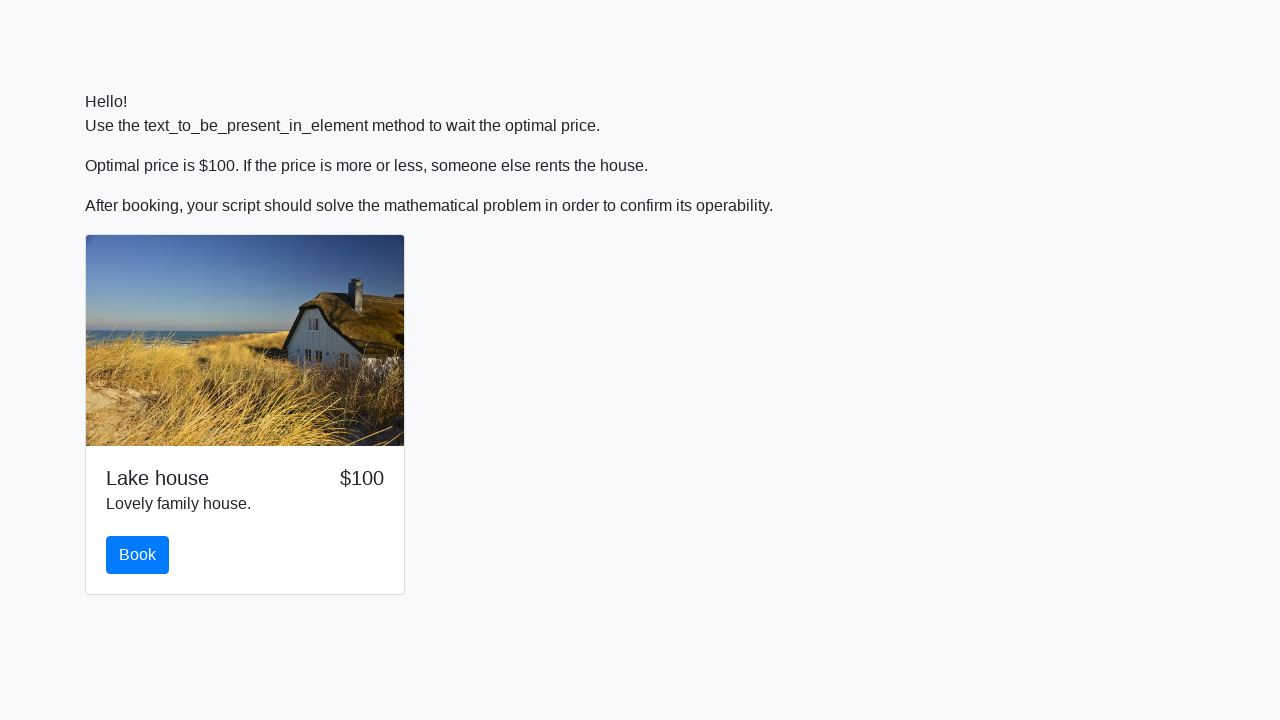

Clicked the book button at (138, 555) on #book
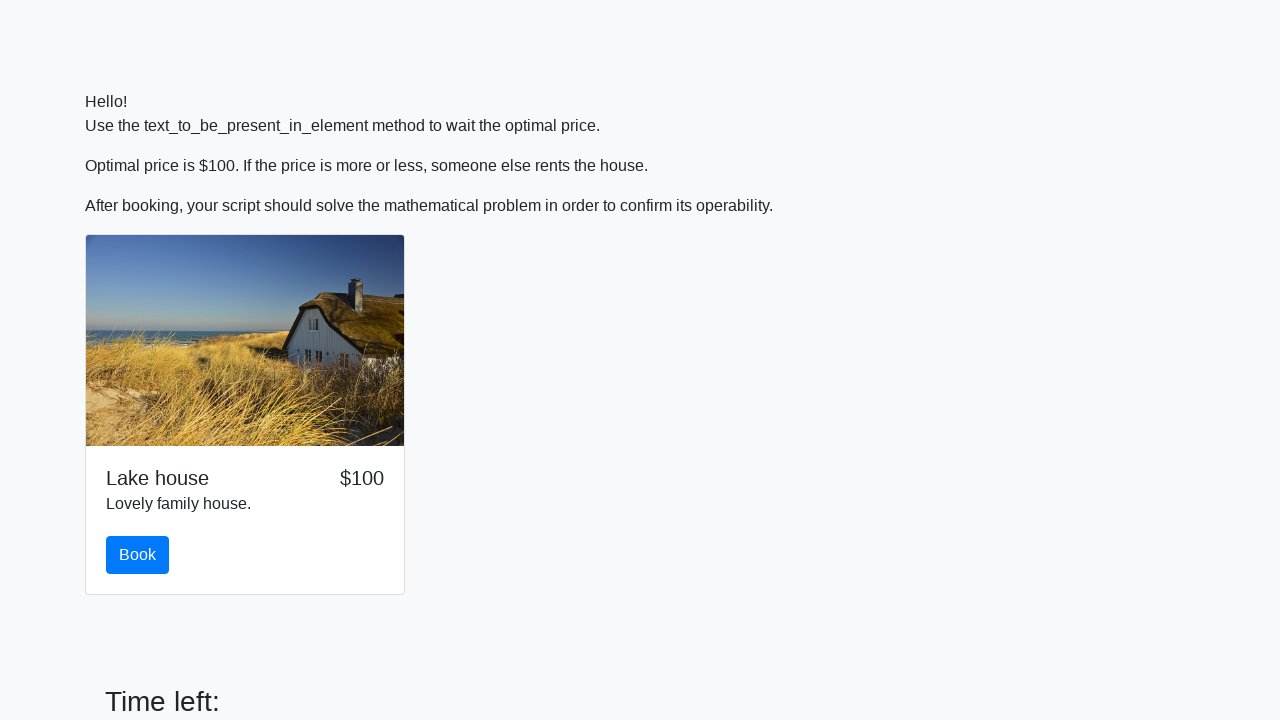

Retrieved the value of x from the input_value element
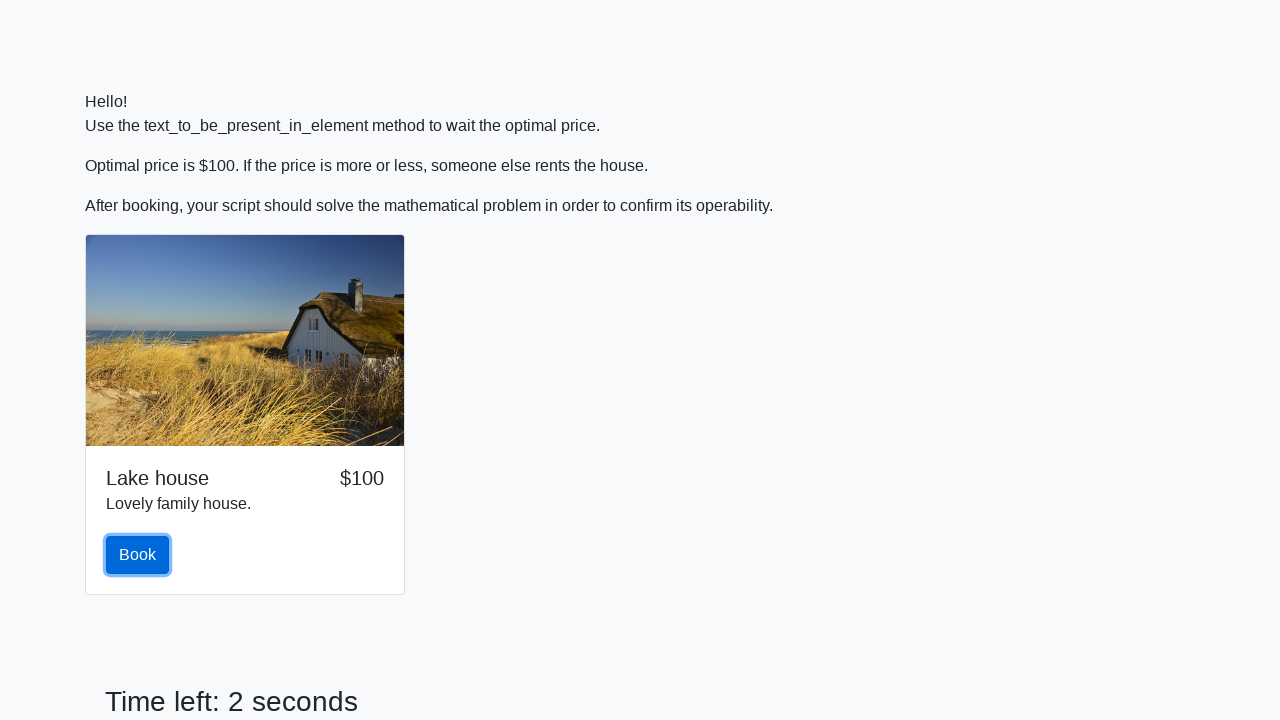

Calculated the mathematical formula result: 1.8482477482129296
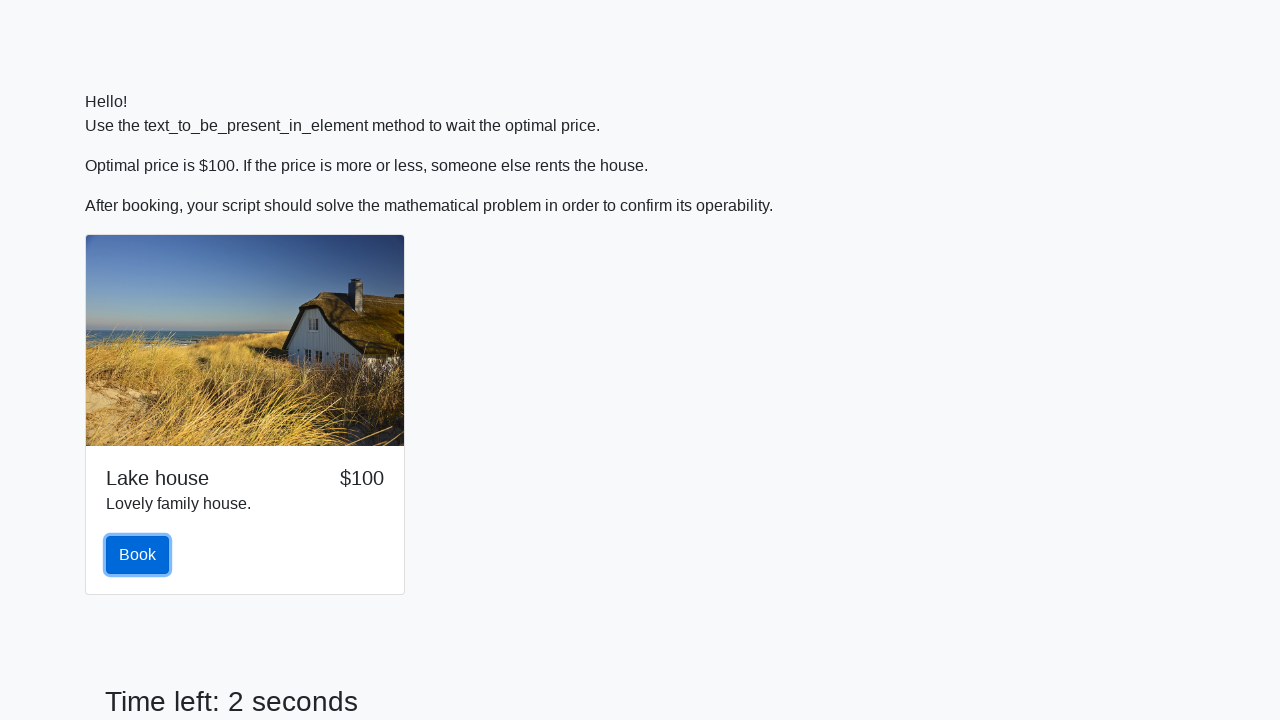

Scrolled to the answer input field
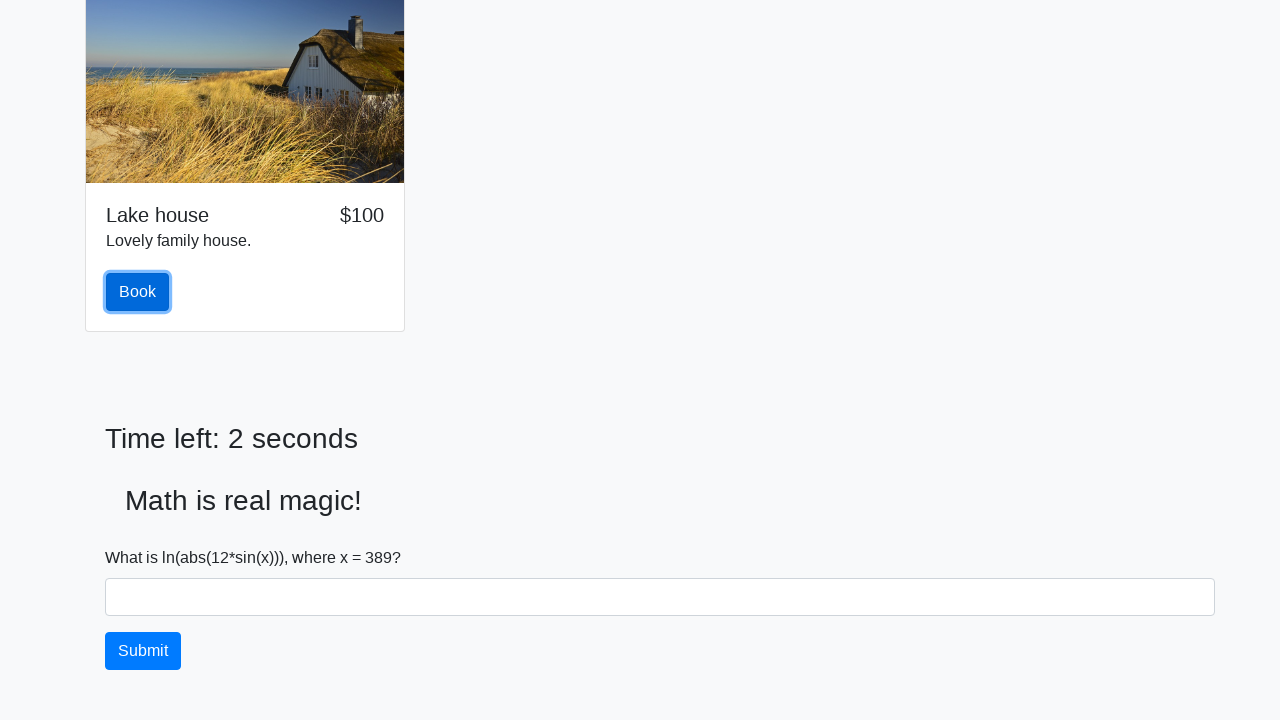

Filled the answer input field with calculated result on input[name='text']
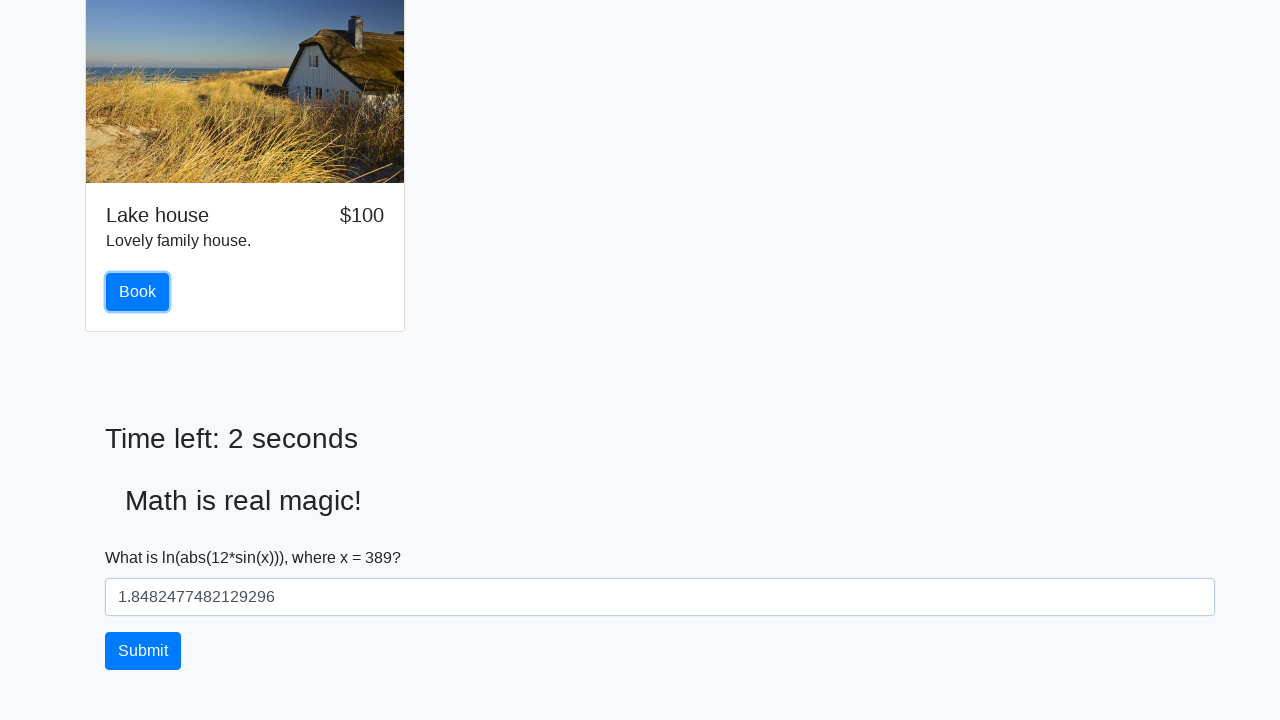

Clicked the solve button to submit the answer at (143, 651) on #solve
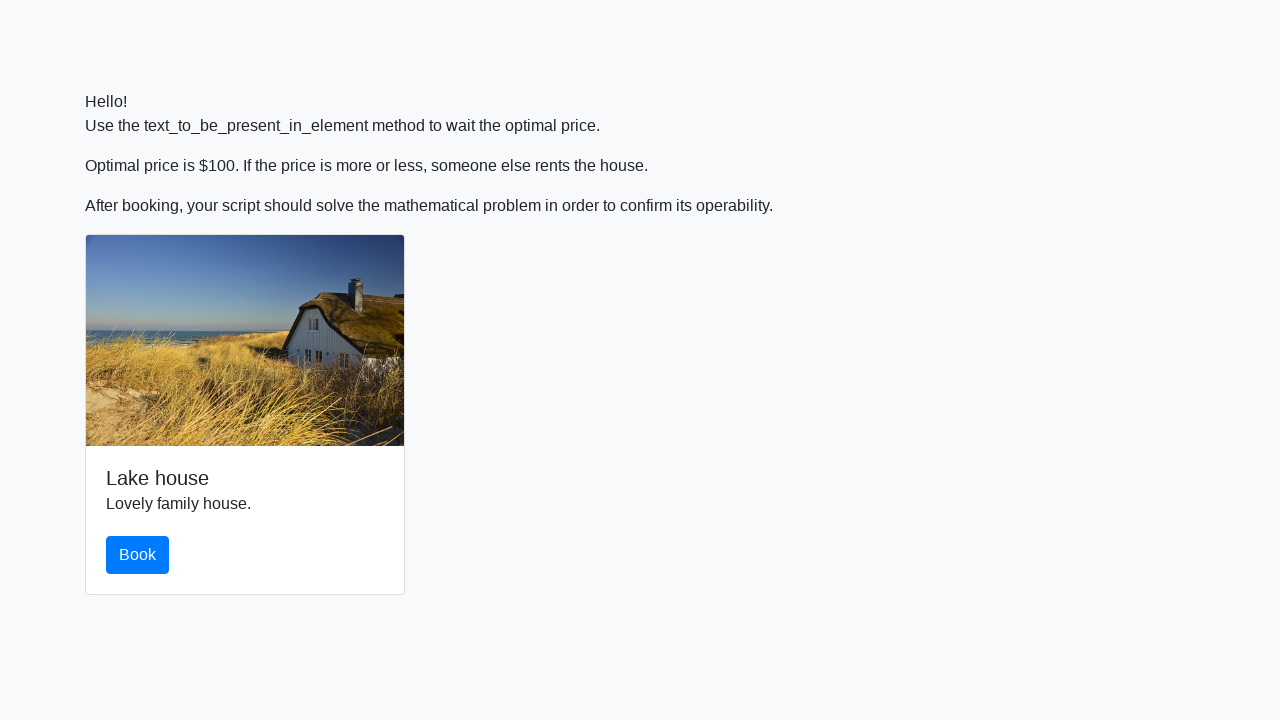

Waited for 1 second to see the result
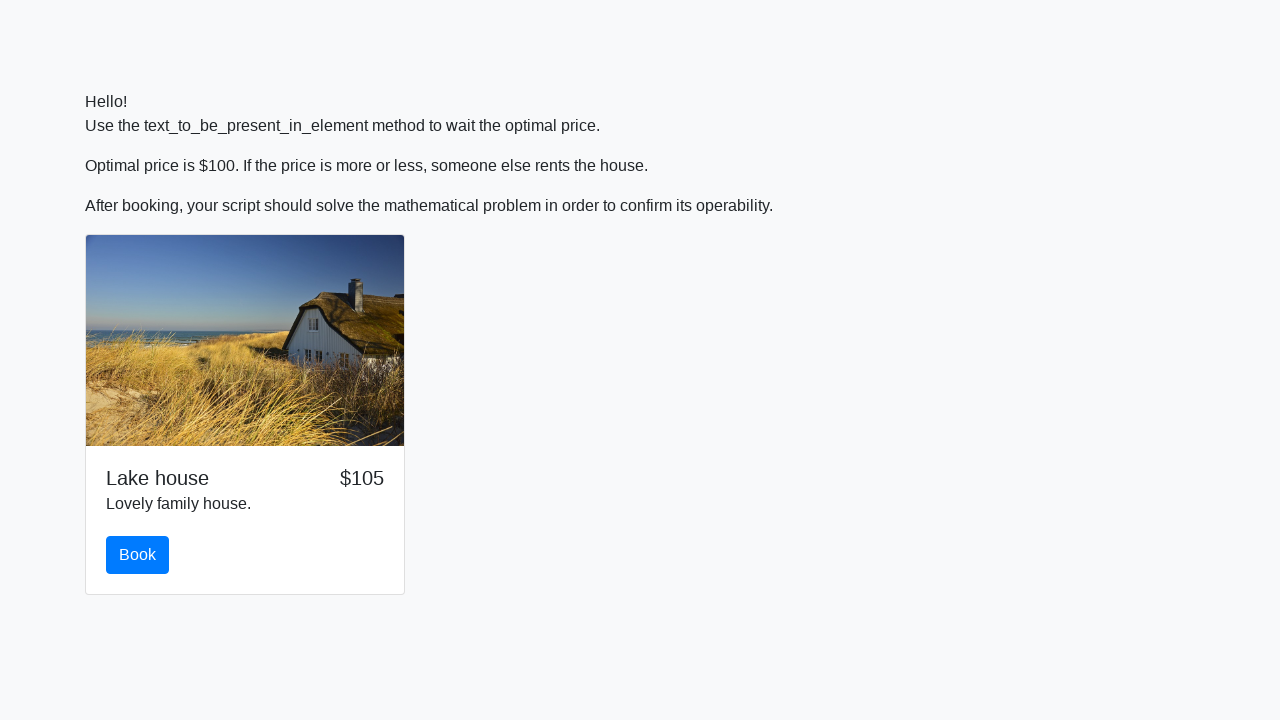

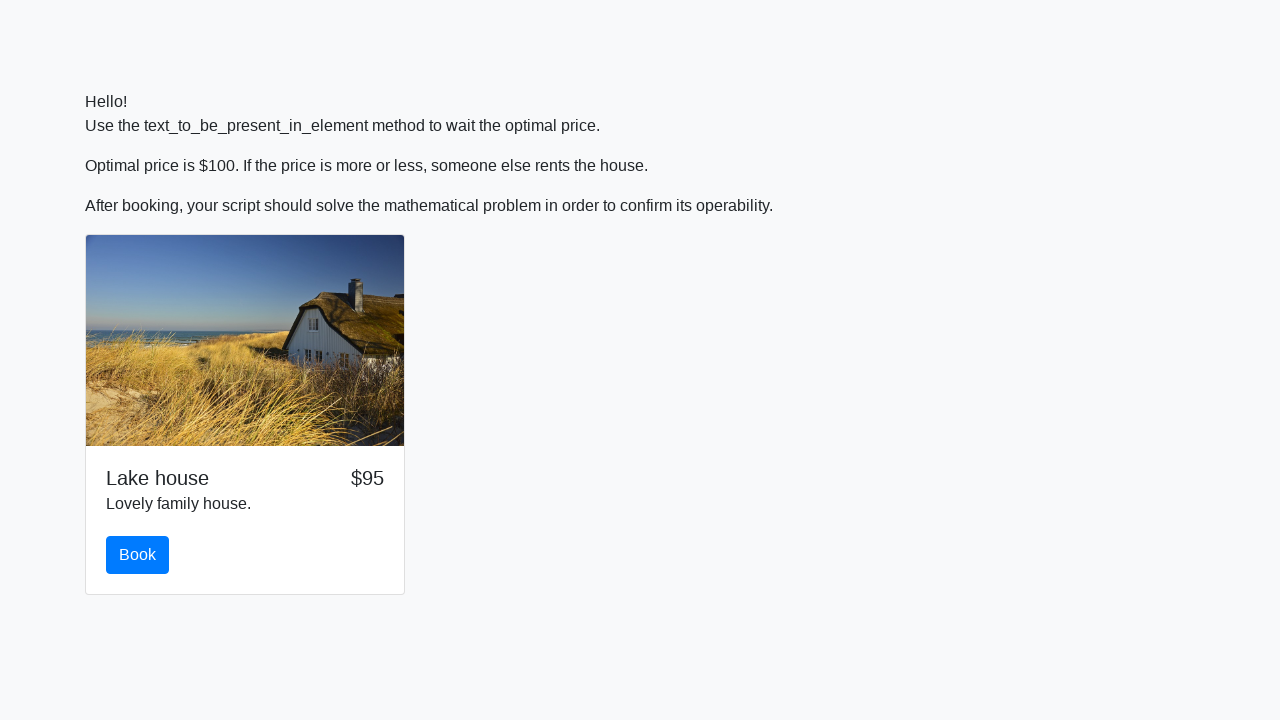